Tests scientific calculator 3+8 addition and verifies result equals 11

Starting URL: https://www.calculator.net/

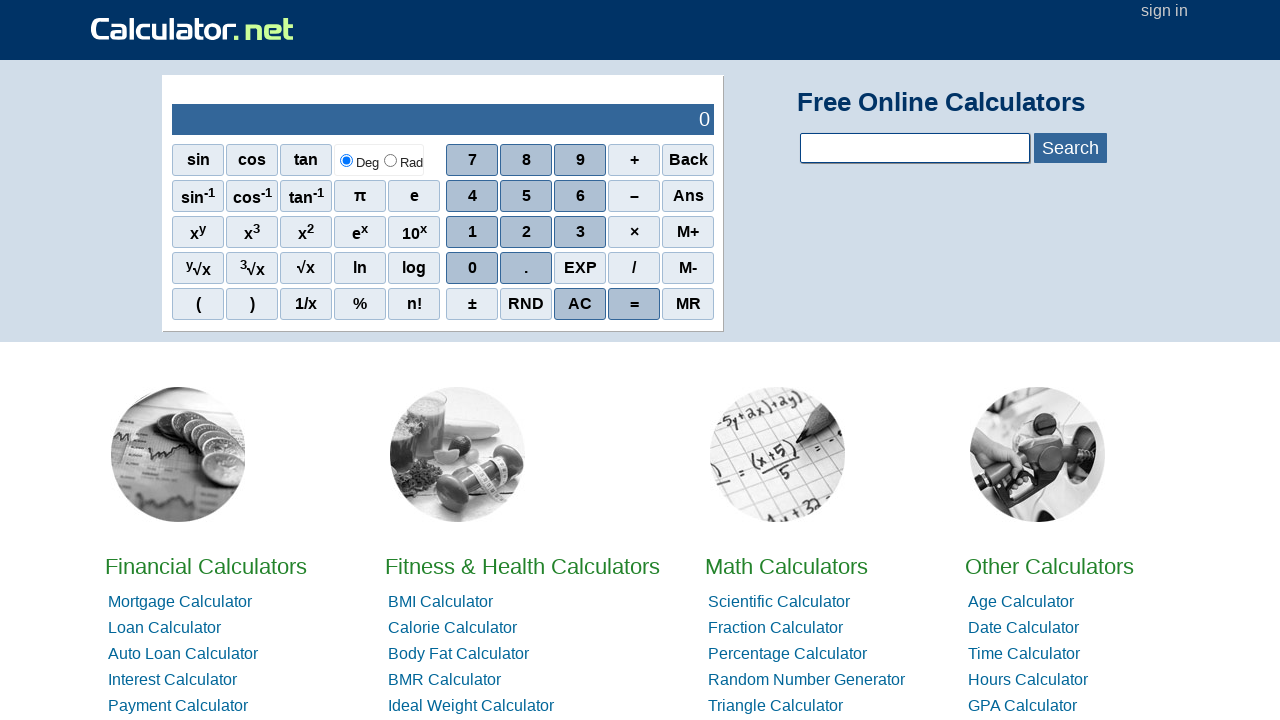

Clicked number 3 on scientific calculator at (580, 232) on xpath=.//*[@id='sciout']/tbody/tr[2]/td[2]/div/div[3]/span[3]
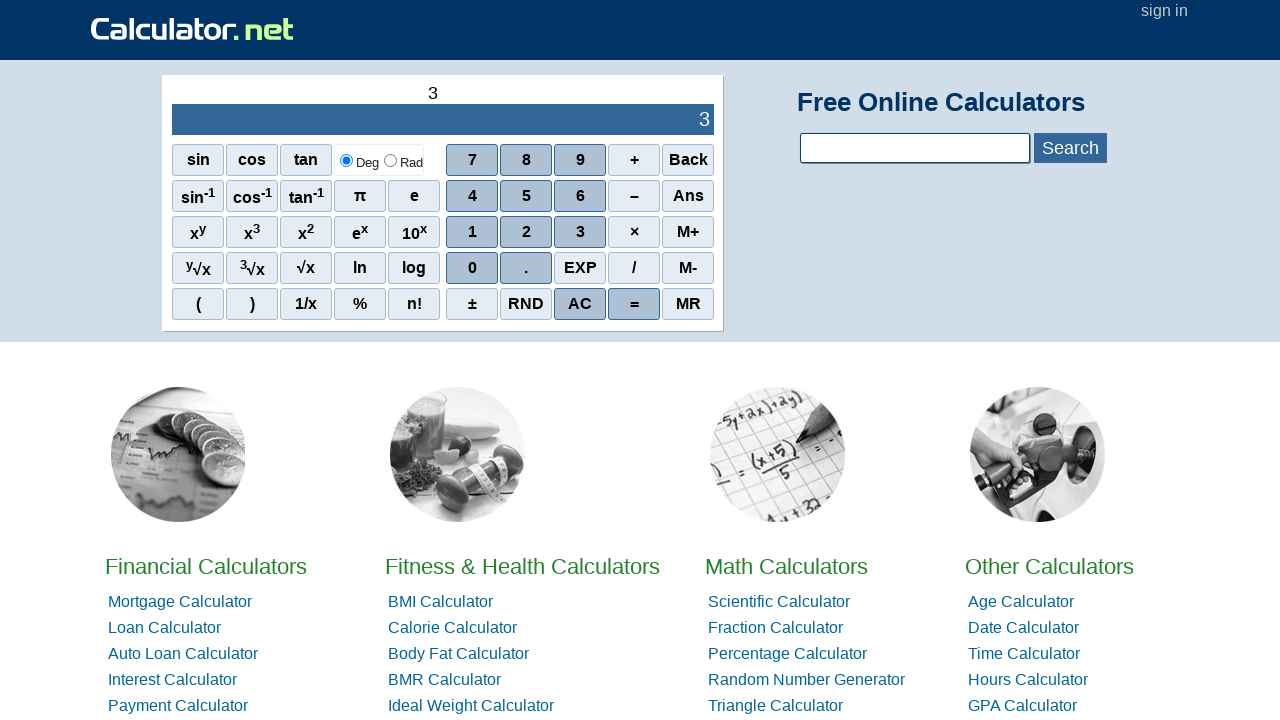

Clicked addition operator (+) at (634, 160) on xpath=.//*[@id='sciout']/tbody/tr[2]/td[2]/div/div[1]/span[4]
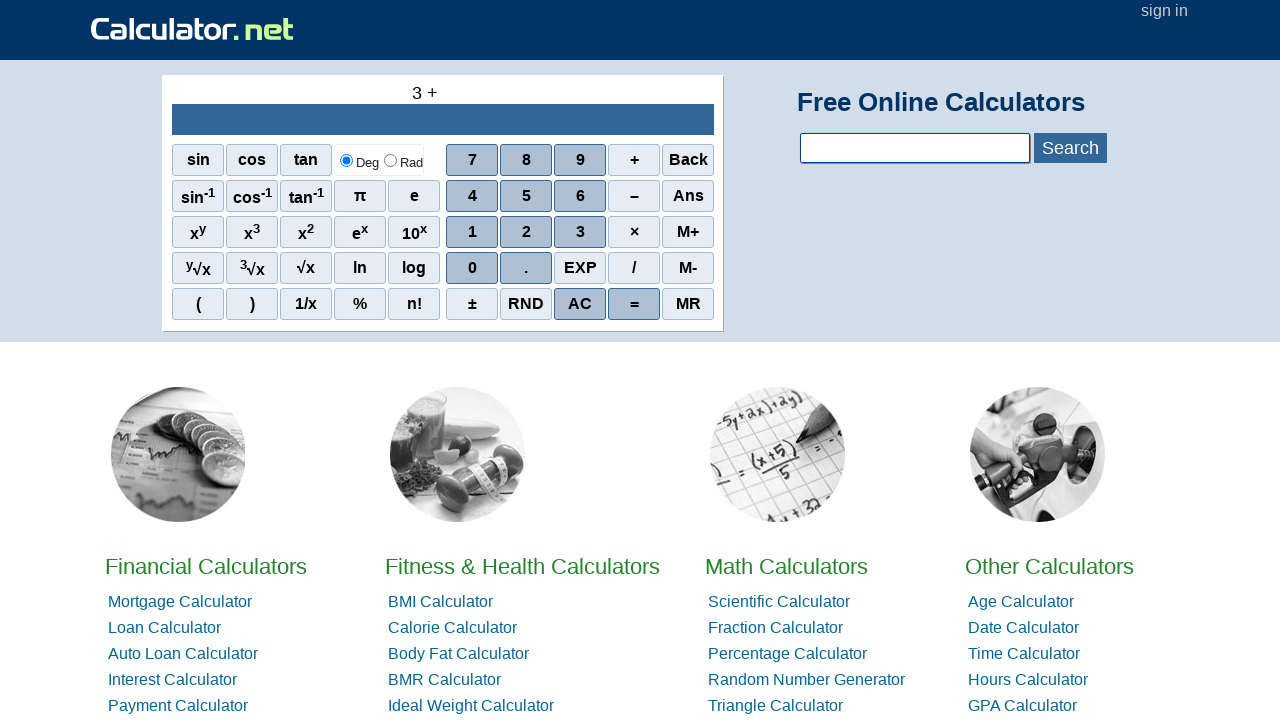

Clicked number 8 on scientific calculator at (526, 160) on xpath=.//*[@id='sciout']/tbody/tr[2]/td[2]/div/div[1]/span[2]
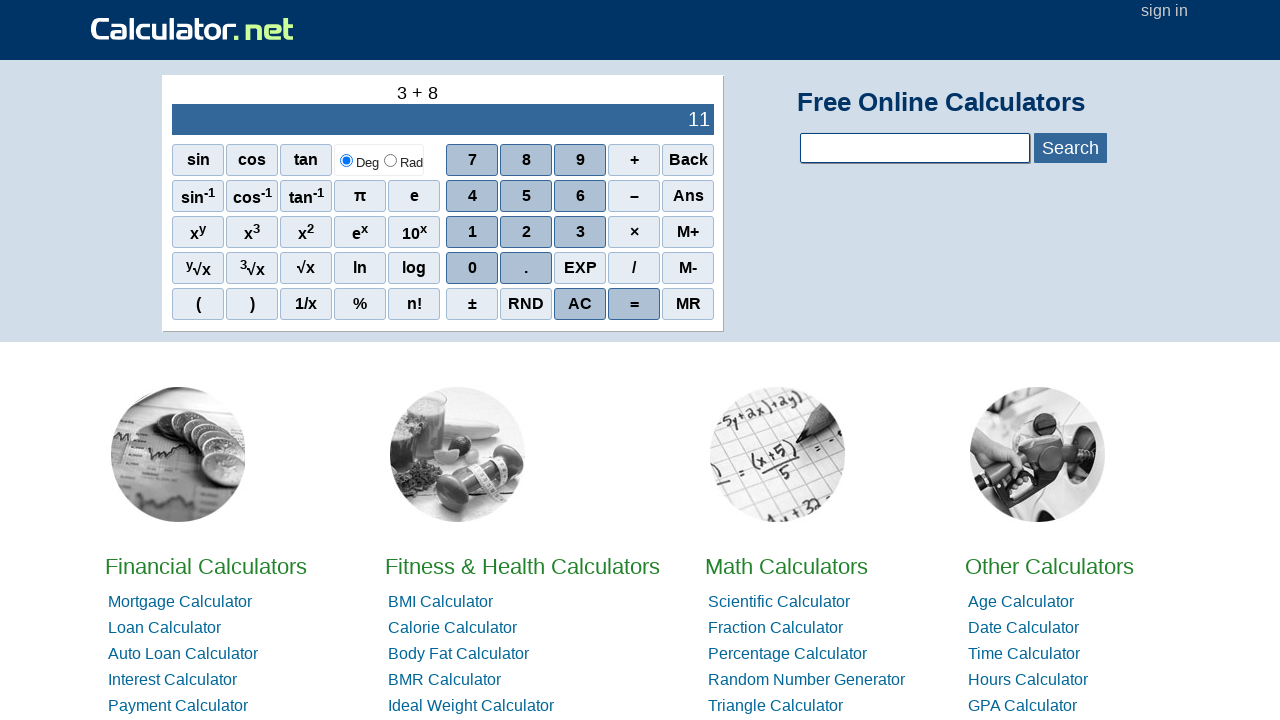

Clicked equals button to calculate result at (634, 304) on xpath=.//*[@id='sciout']/tbody/tr[2]/td[2]/div/div[5]/span[4]
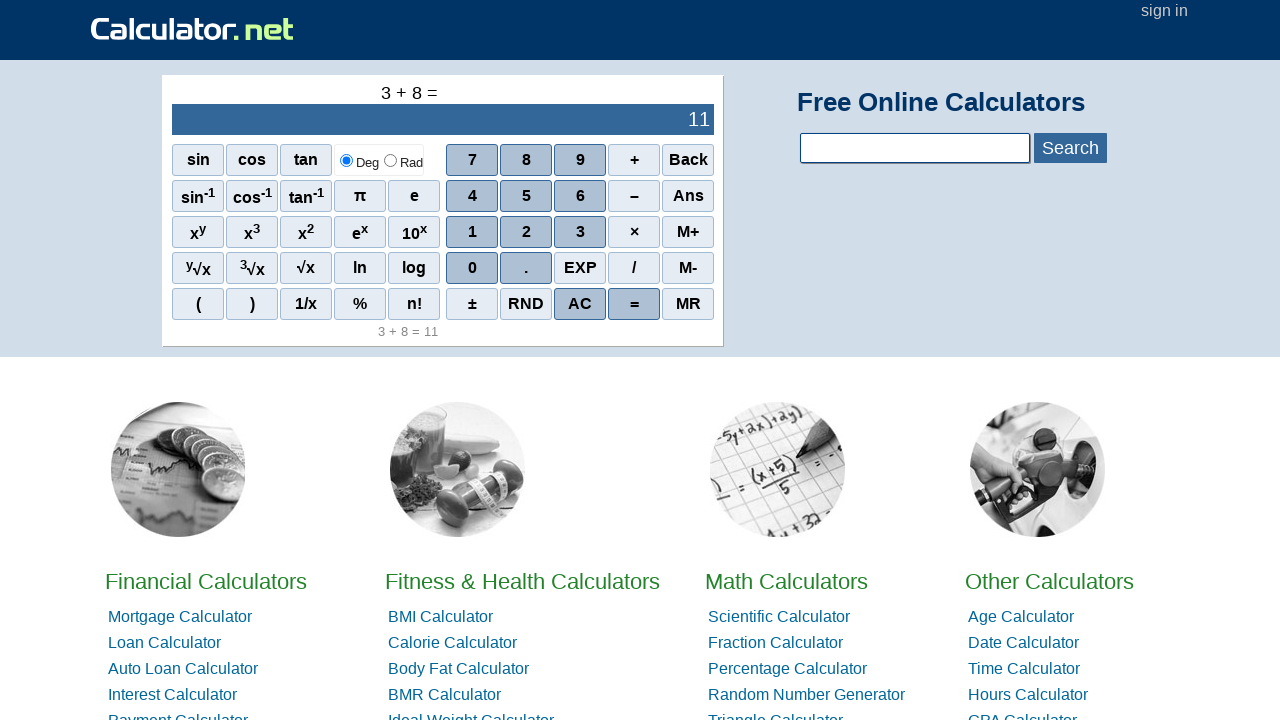

Calculator result displayed, verified 3+8 equals 11
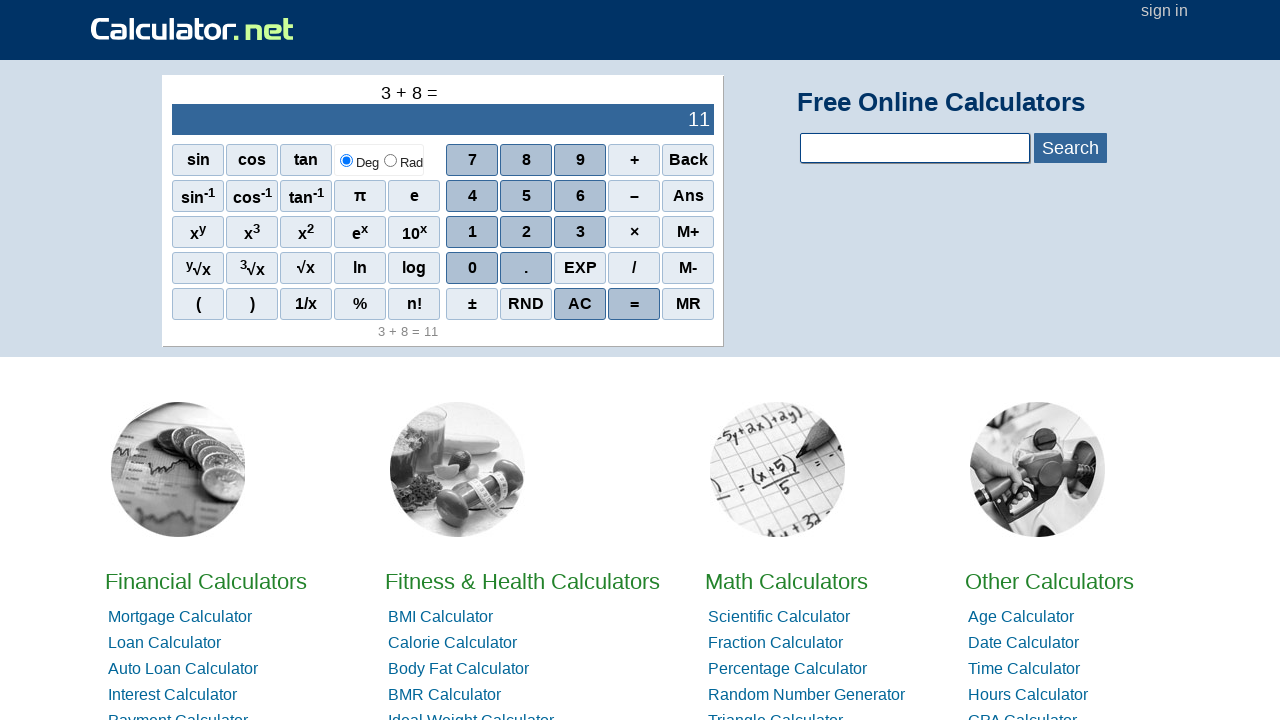

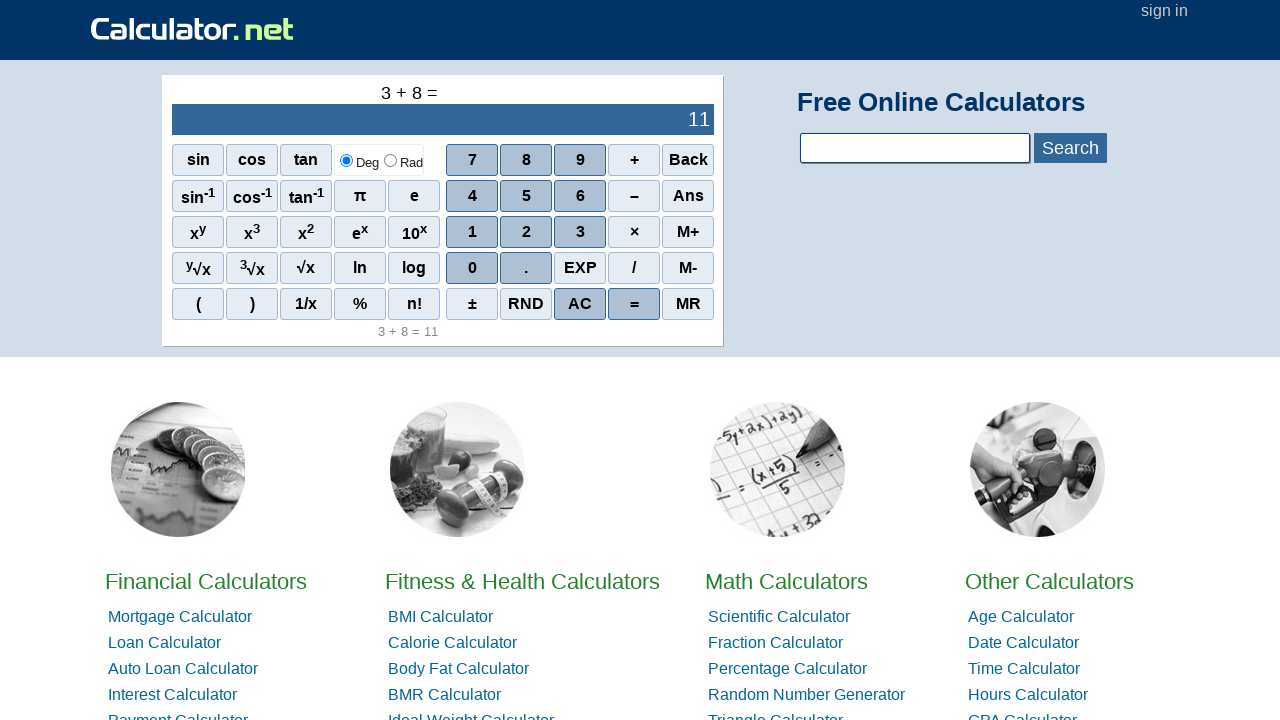